Tests right-click context menu functionality by performing a context click action on a button element

Starting URL: https://swisnl.github.io/jQuery-contextMenu/demo.html

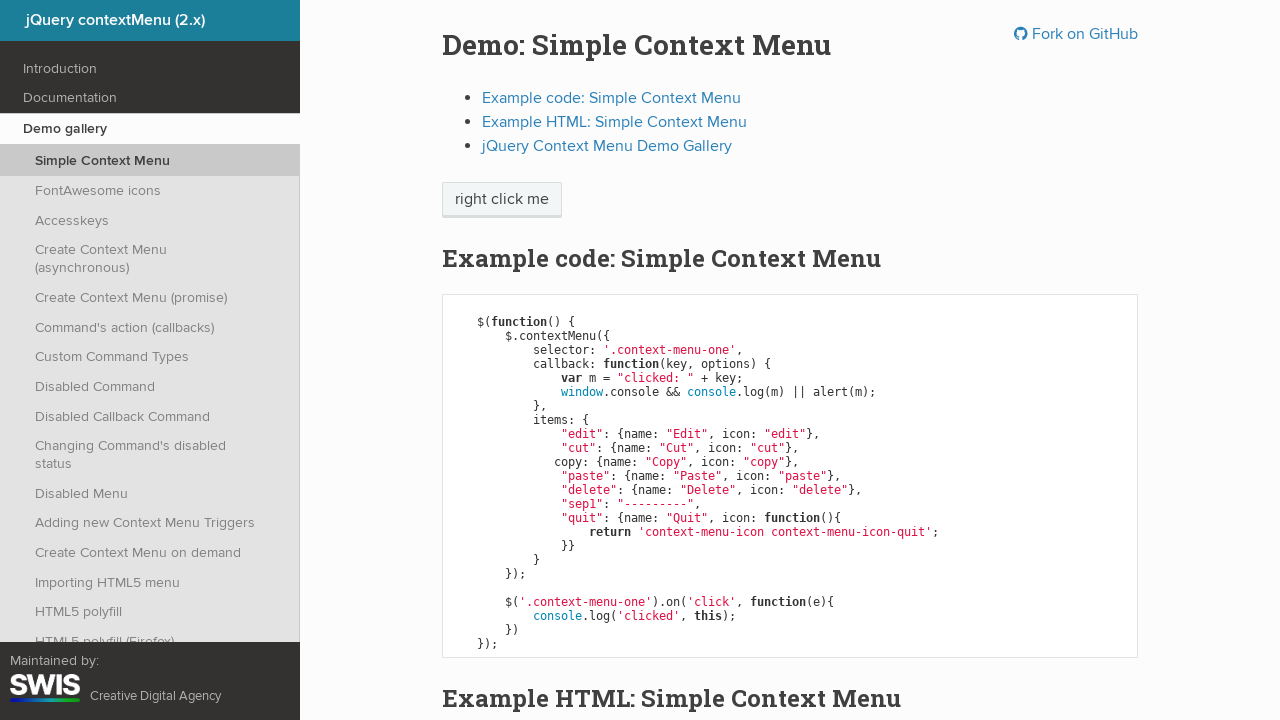

Located the context menu button element
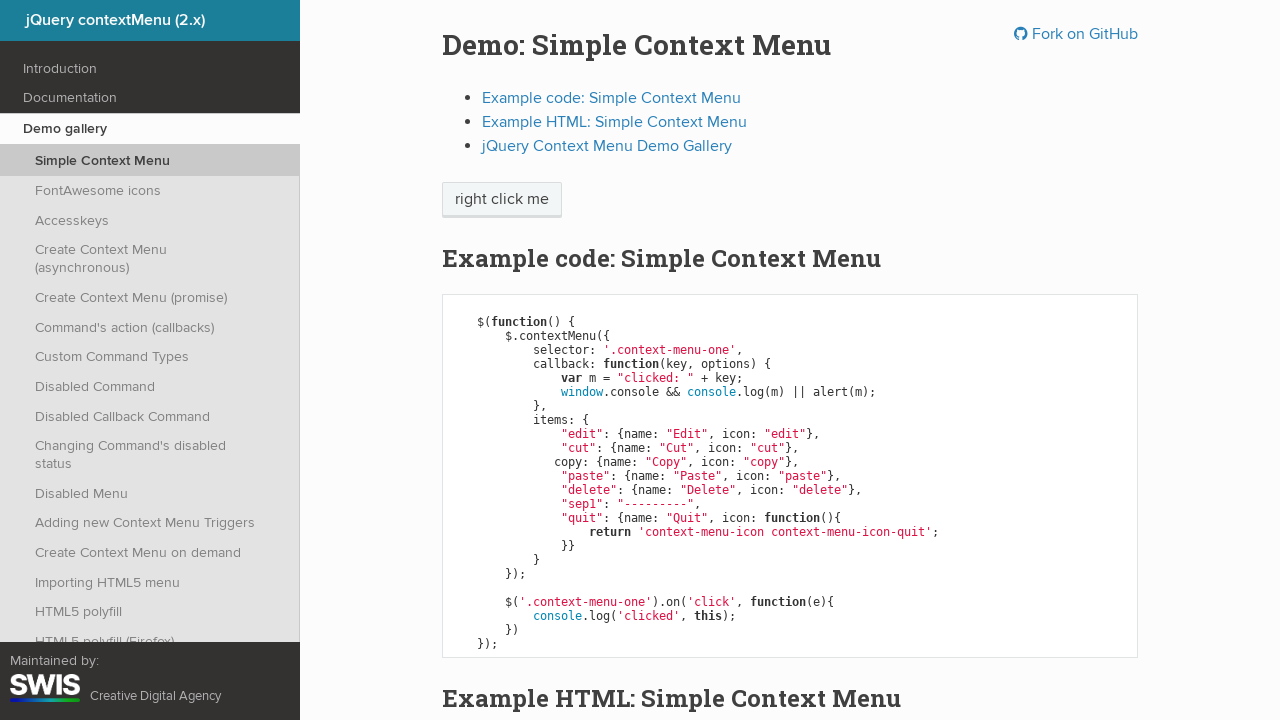

Performed right-click on the button element at (502, 200) on xpath=//span[@class='context-menu-one btn btn-neutral']
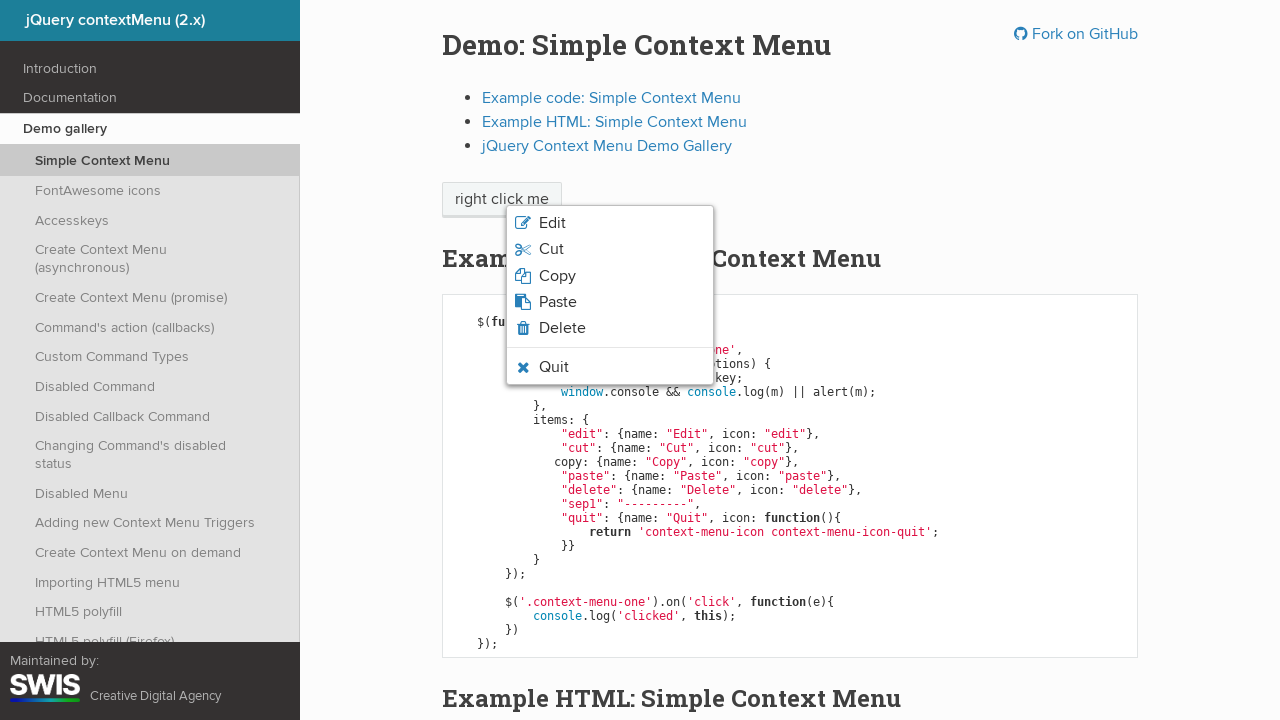

Context menu appeared and became visible
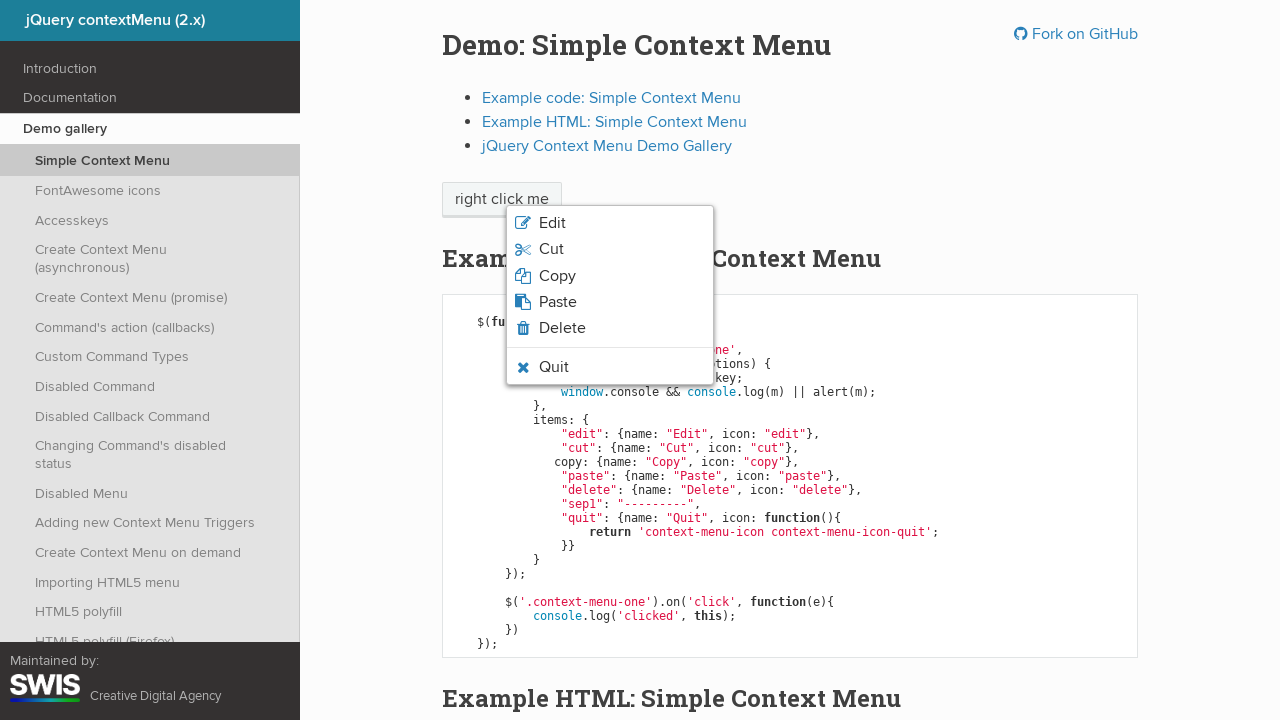

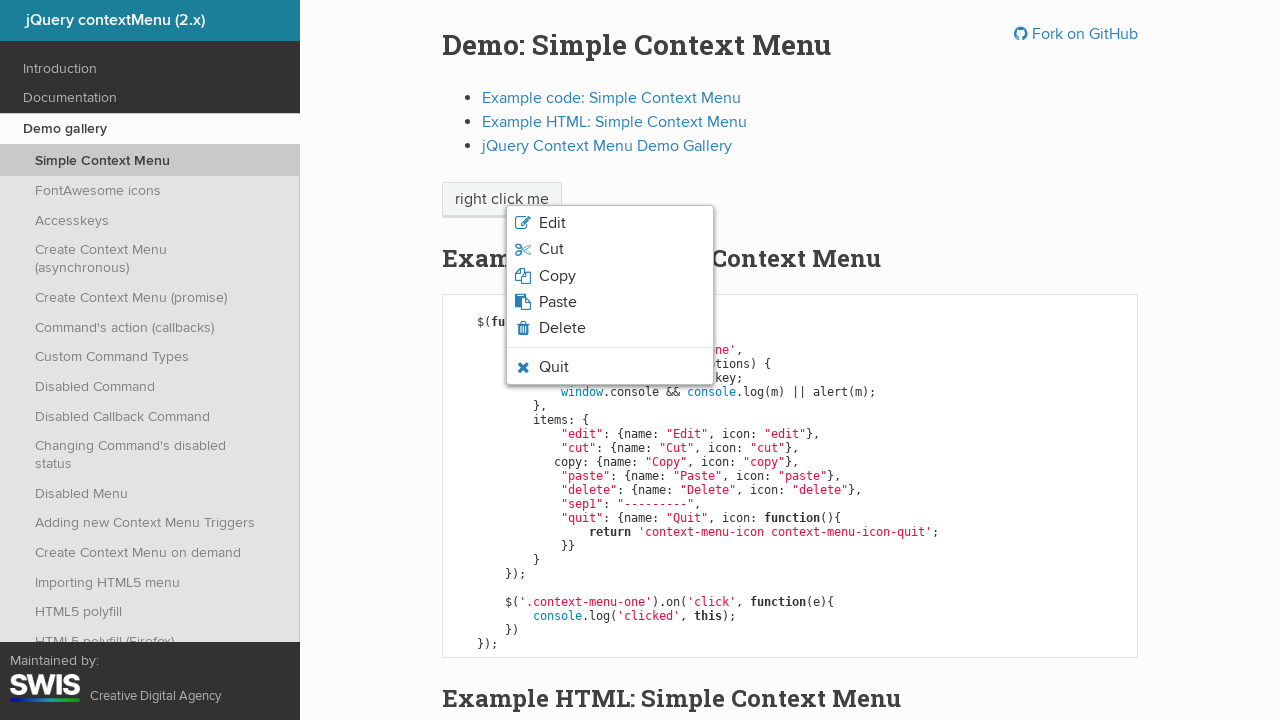